Tests disappearing elements by attempting to find and click a 5th menu item that may randomly disappear, refreshing until found

Starting URL: https://the-internet.herokuapp.com/disappearing_elements

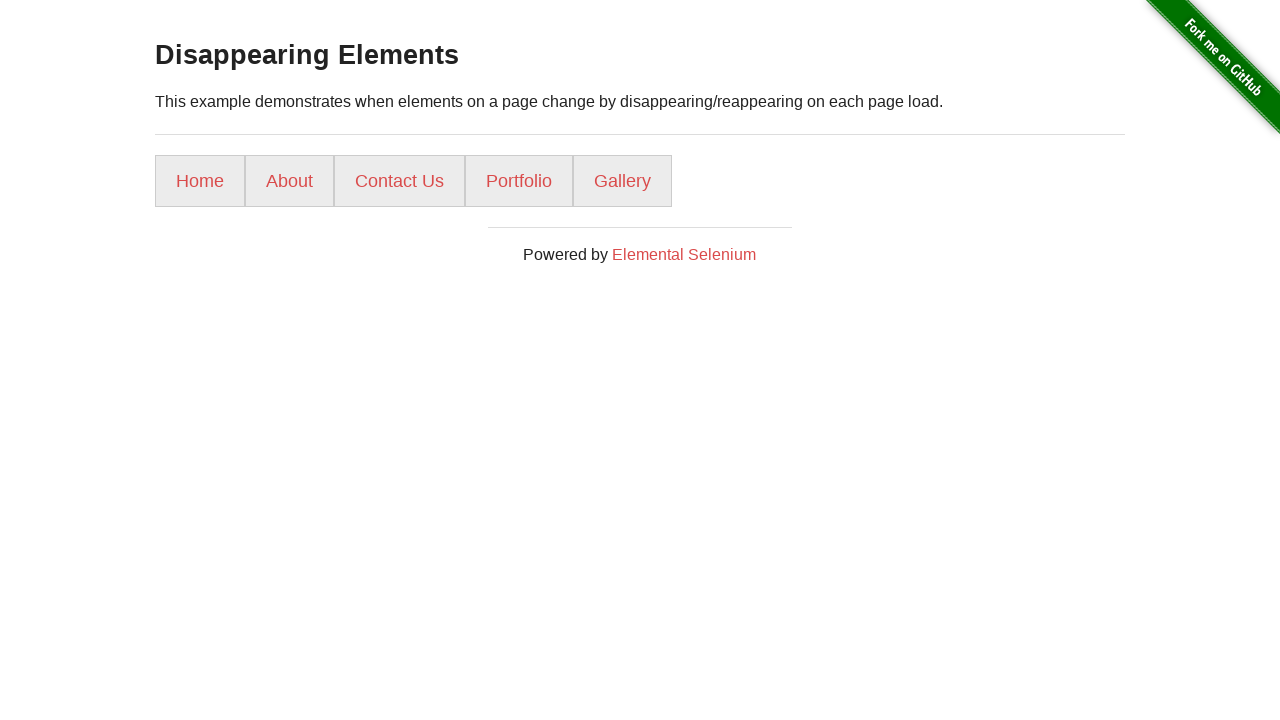

Navigated to disappearing elements page
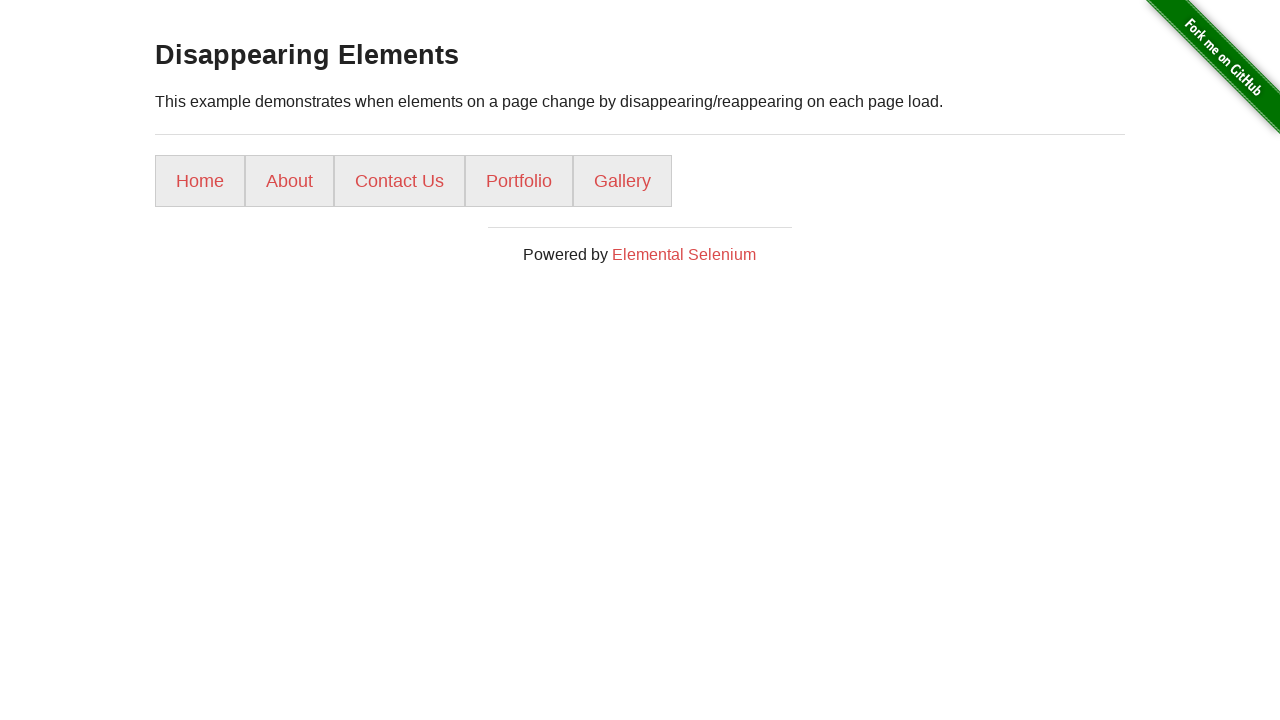

Attempted to locate 5th menu item (attempt 1/7)
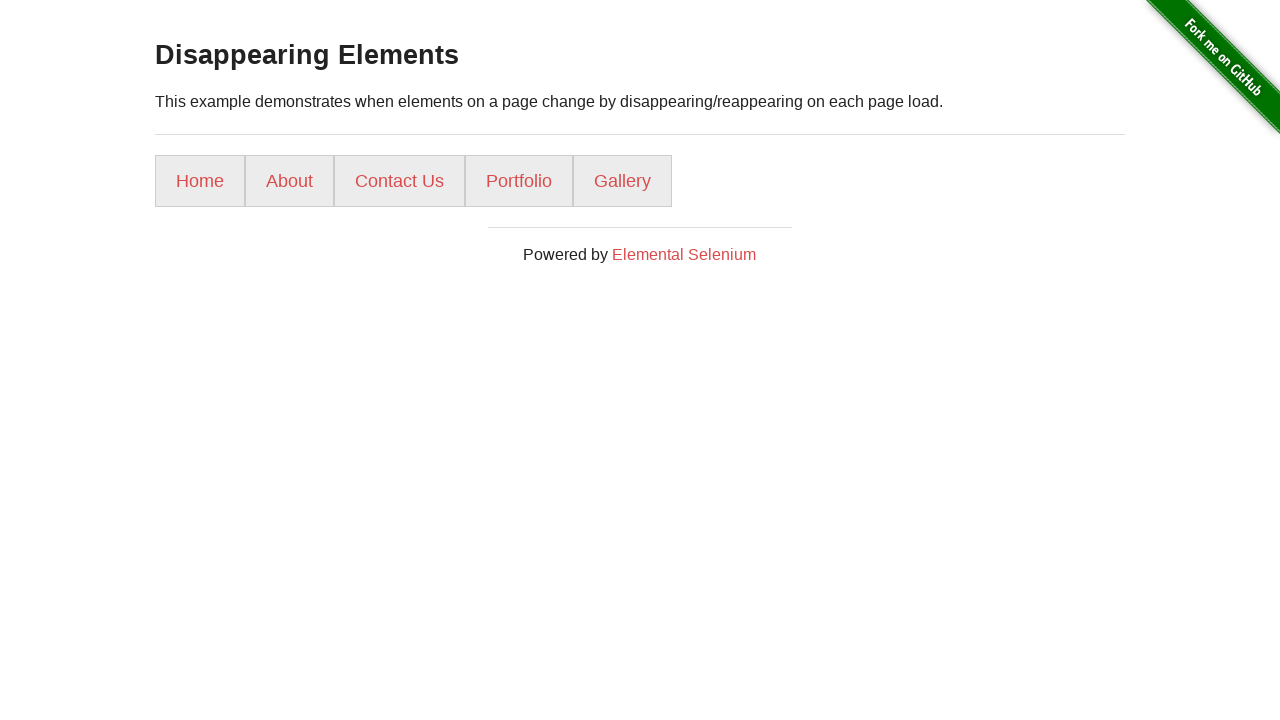

Found and clicked the 5th menu item at (622, 181) on xpath=//*[@id="content"]/div/ul/li[5]/a
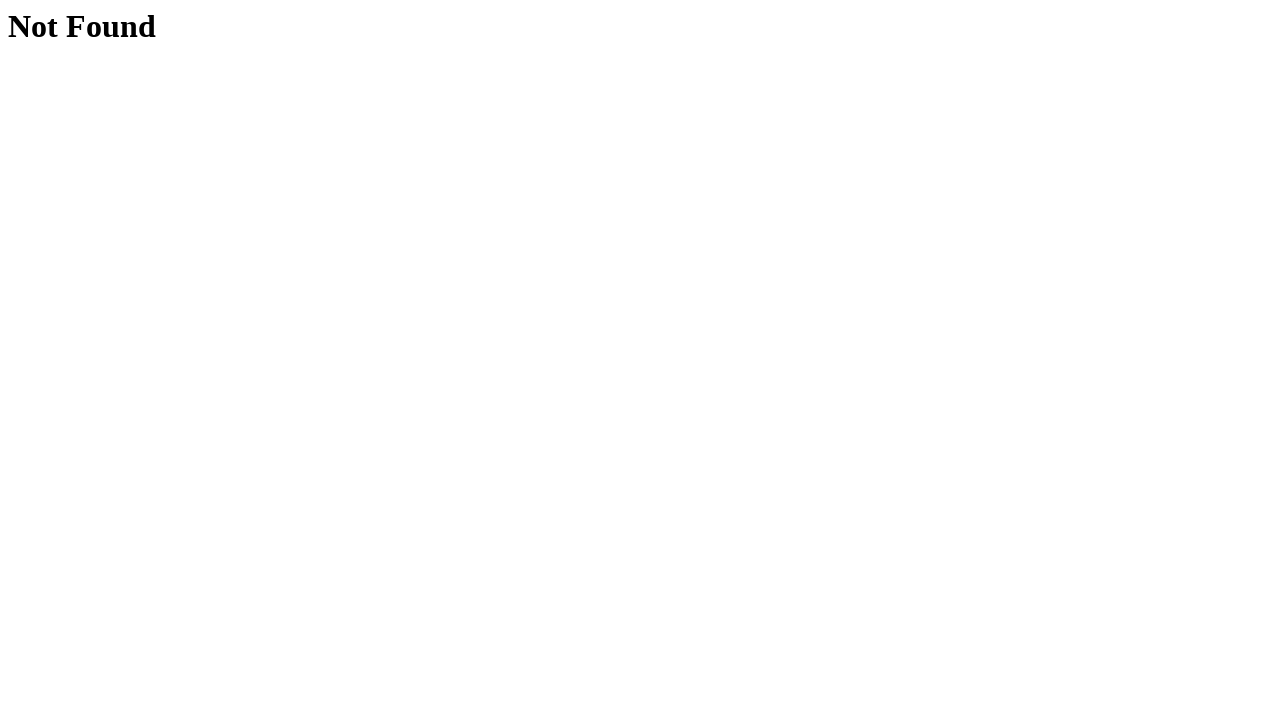

Verified landing on 'Not Found' page after clicking 5th element
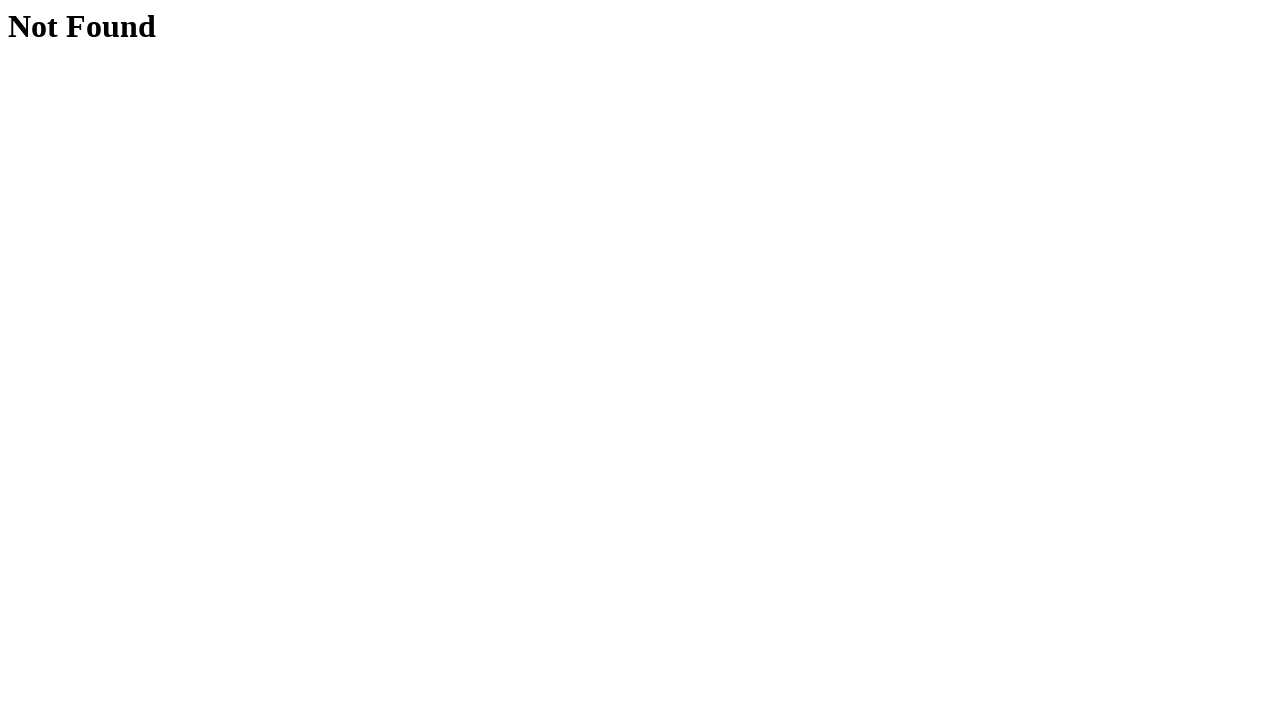

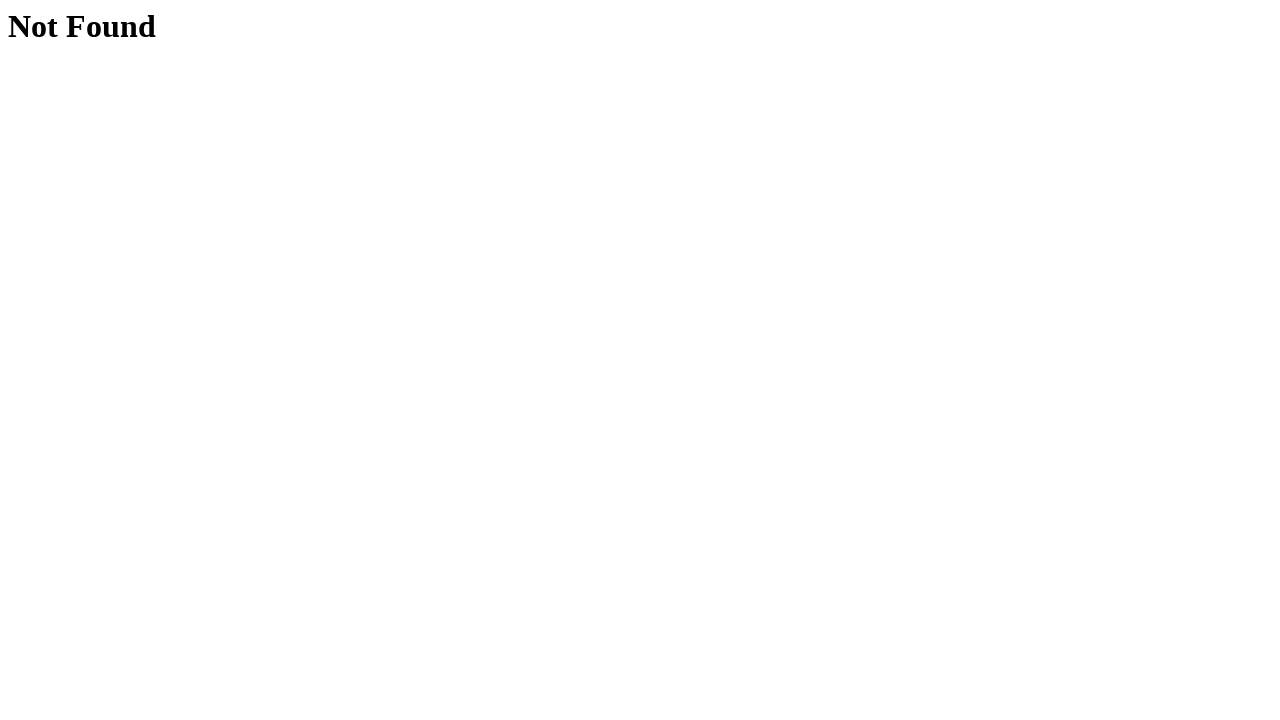